Tests checkbox functionality by selecting newsletter subscription, hobbies, showing hidden checkboxes, and enabling disabled checkboxes

Starting URL: https://syntaxprojects.com/basic-checkbox-demo-homework.php

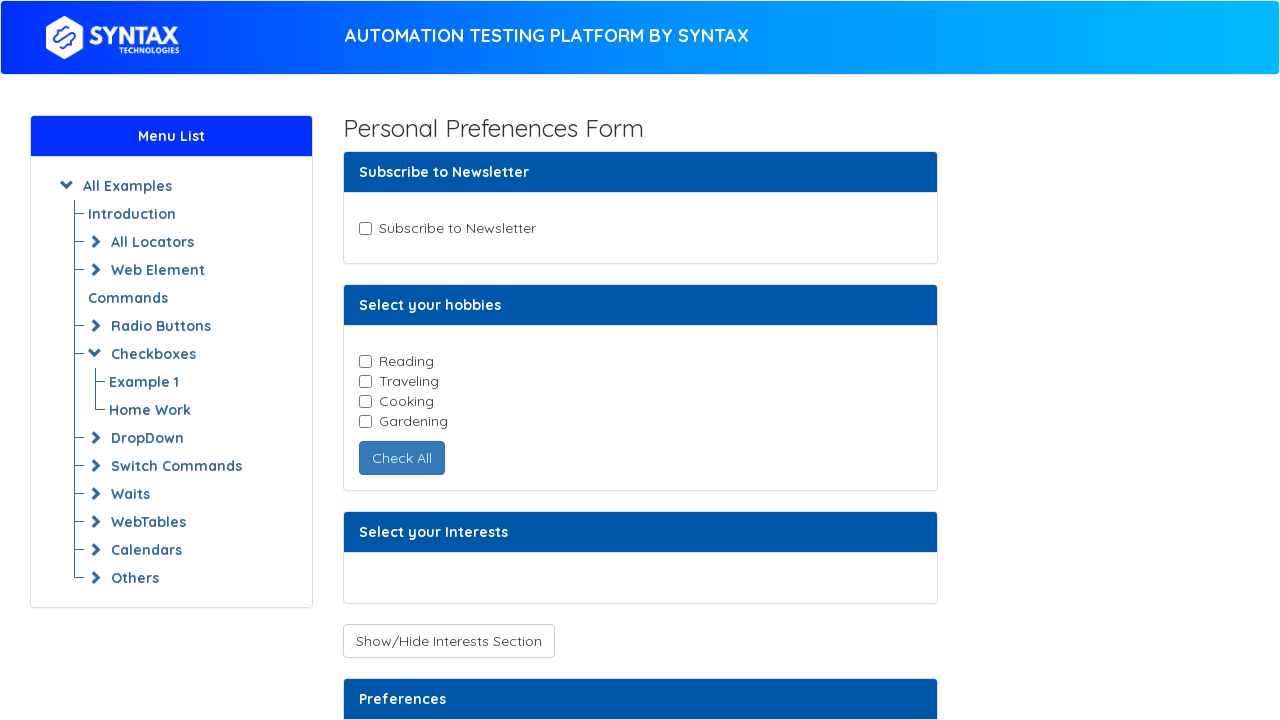

Located newsletter subscription checkbox
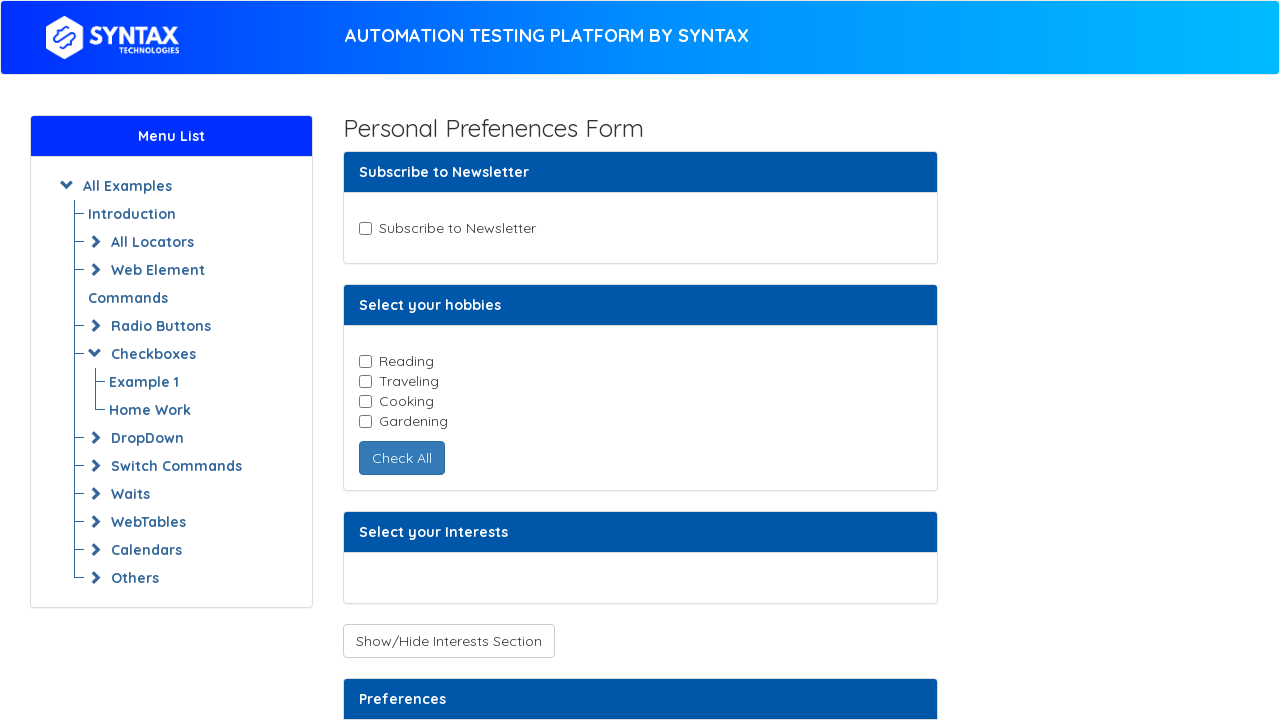

Verified newsletter checkbox is enabled
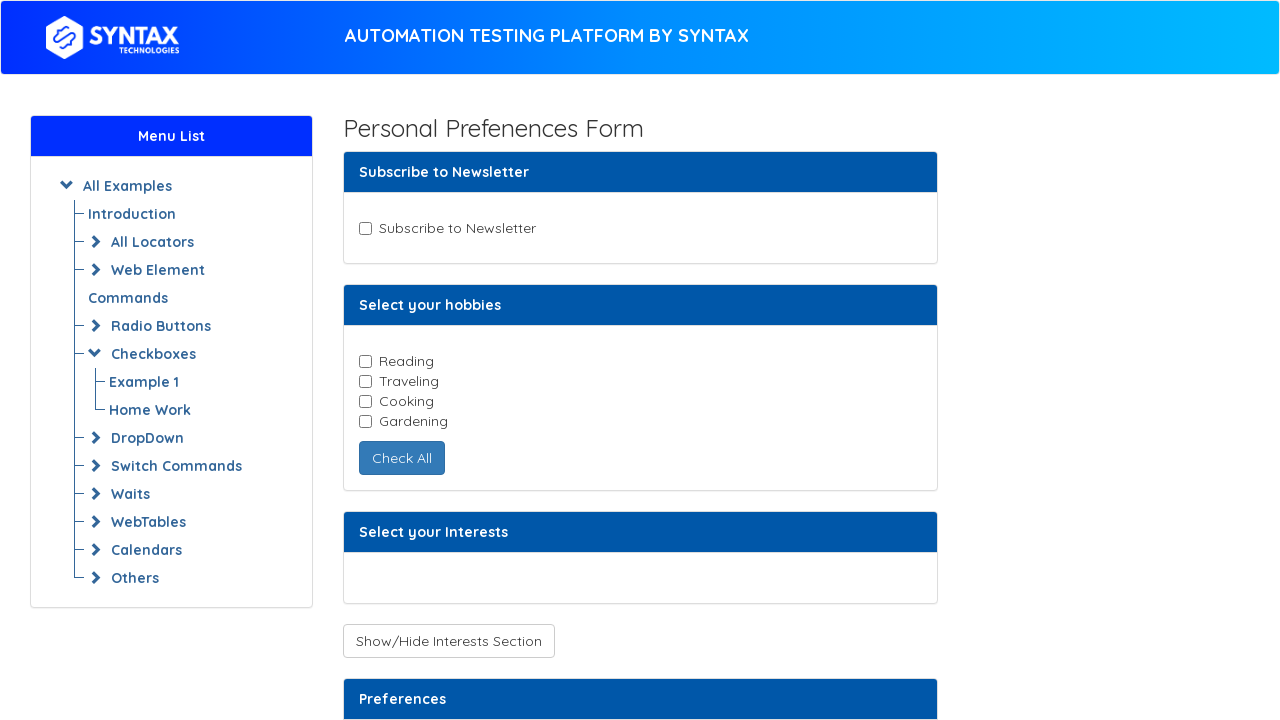

Clicked newsletter subscription checkbox at (365, 228) on xpath=//input[@type='checkbox' and @id='newsletter']
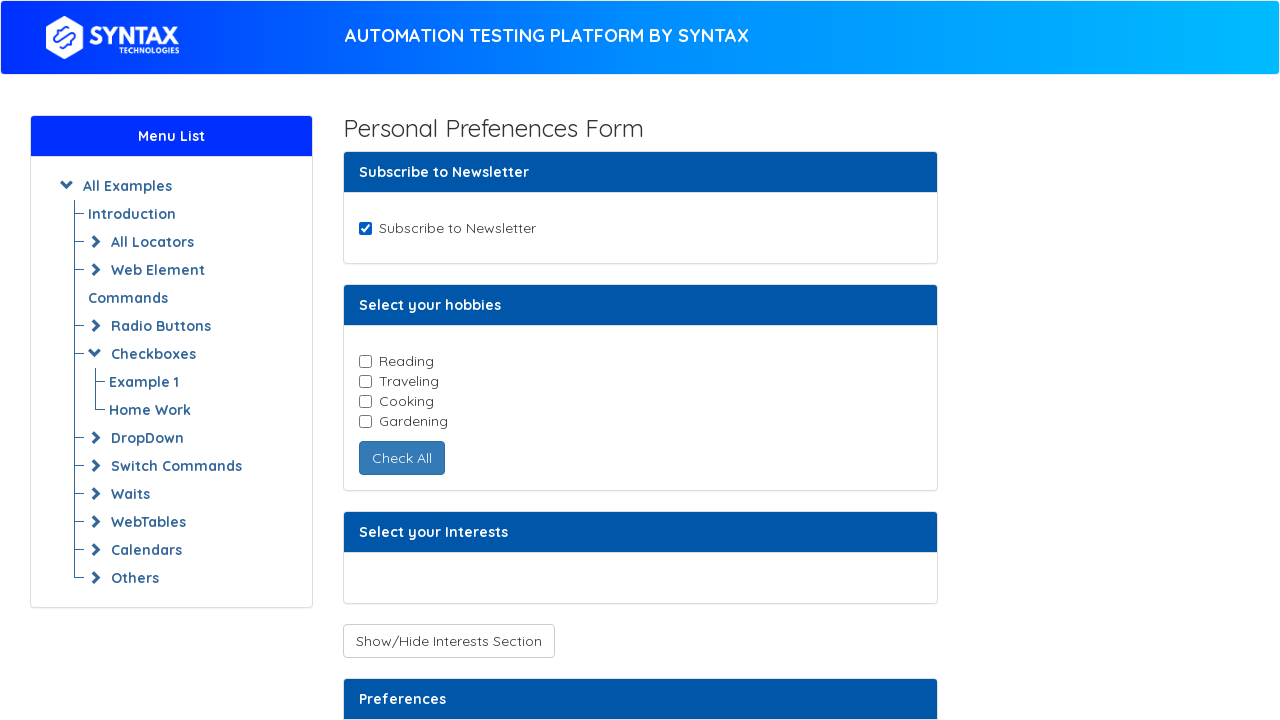

Located all hobby checkboxes
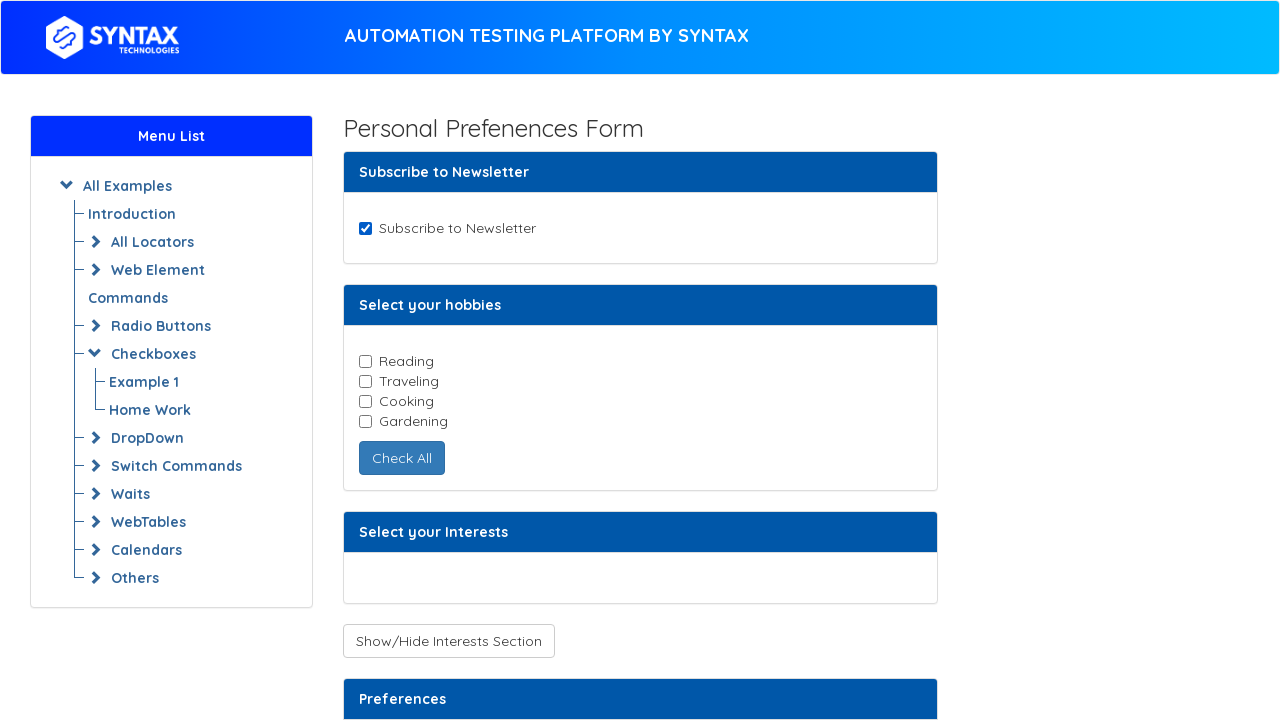

Retrieved hobby checkbox value: reading
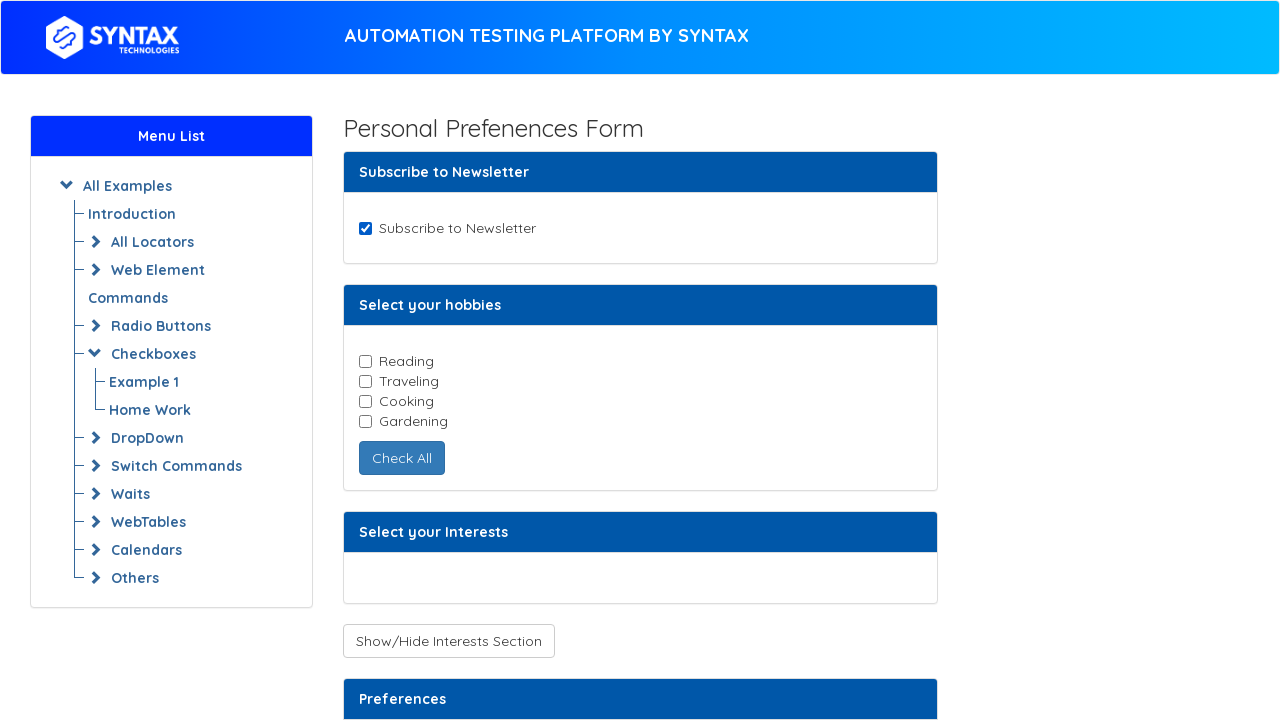

Clicked hobby checkbox for reading at (365, 361) on xpath=//input[@type='checkbox' and @class='cb-element'] >> nth=0
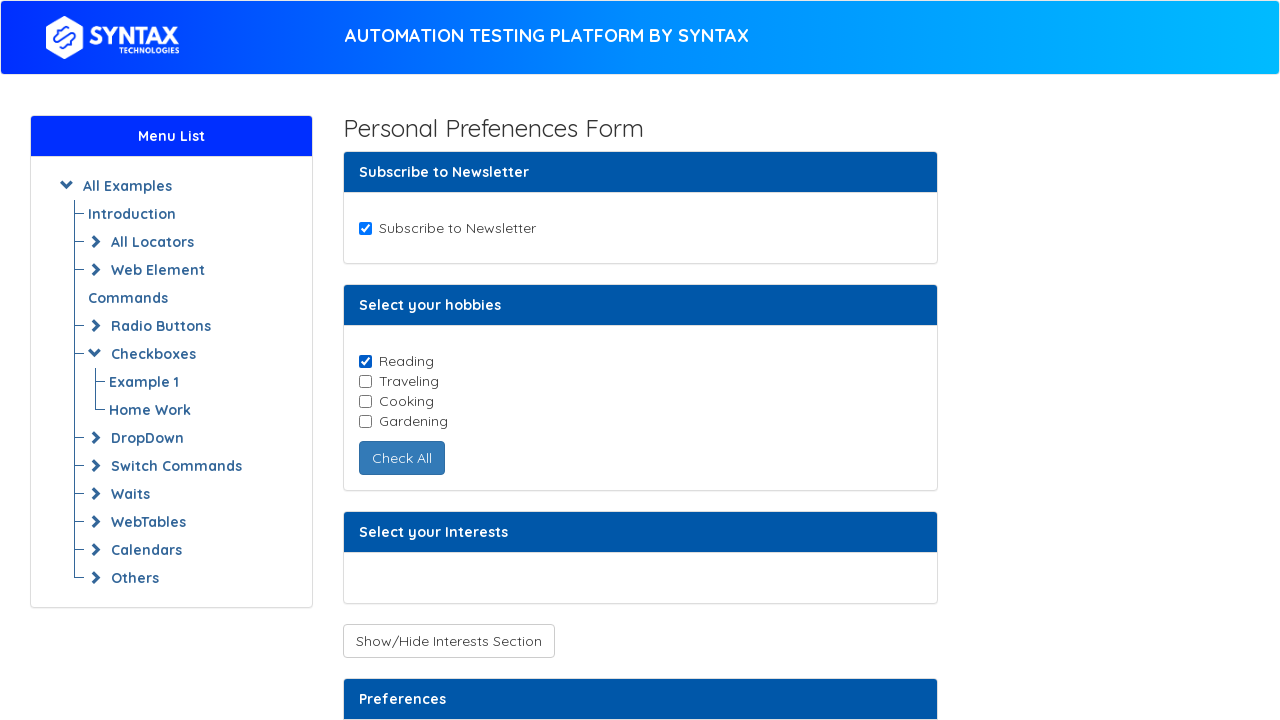

Retrieved hobby checkbox value: traveling
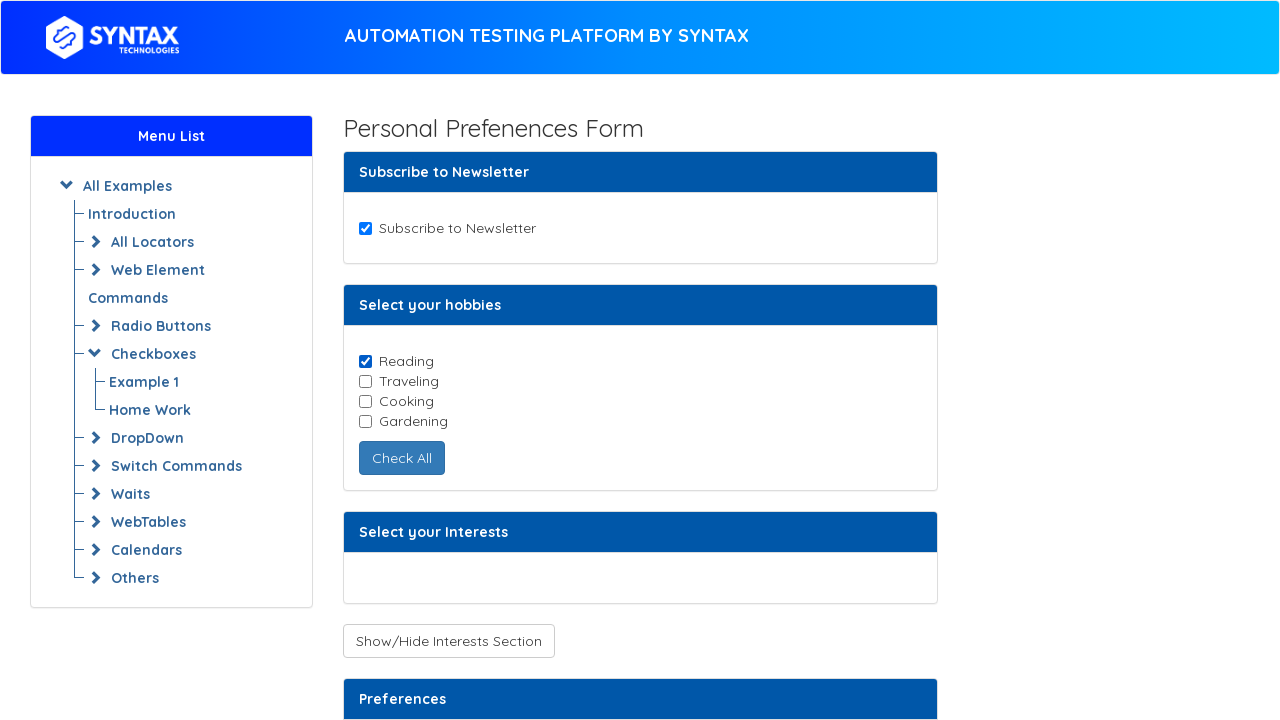

Retrieved hobby checkbox value: cooking
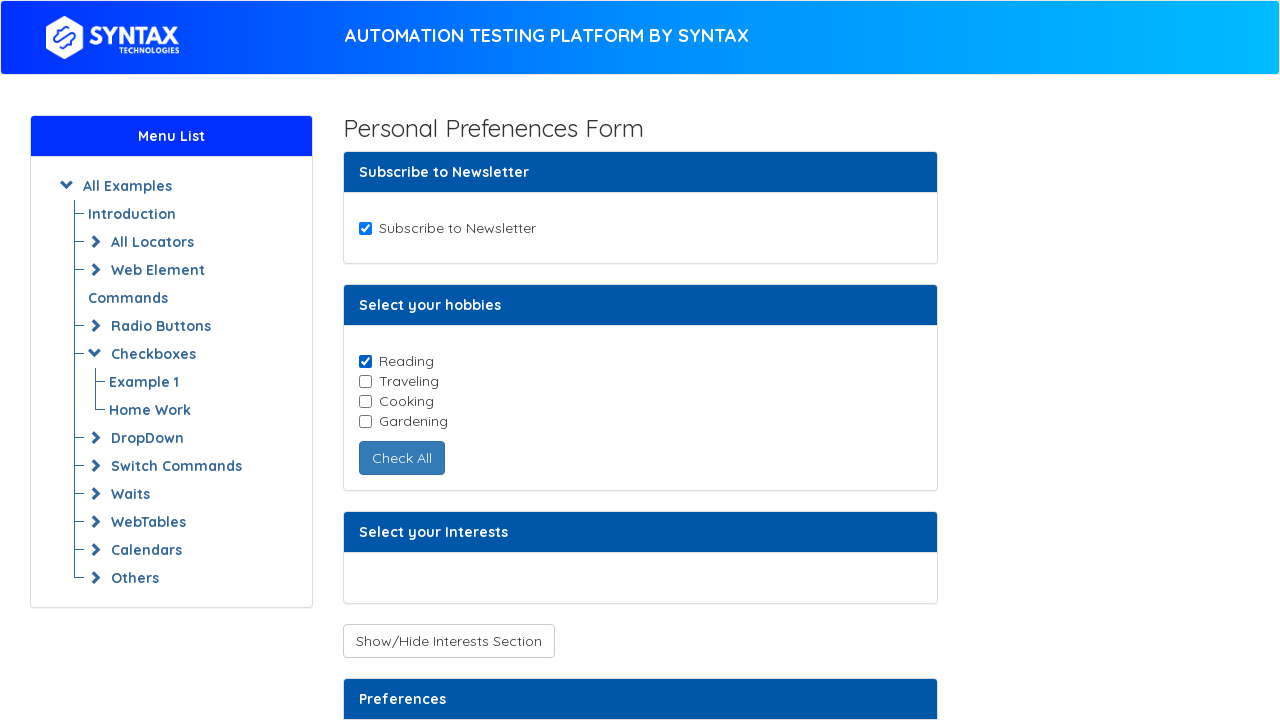

Clicked hobby checkbox for cooking at (365, 401) on xpath=//input[@type='checkbox' and @class='cb-element'] >> nth=2
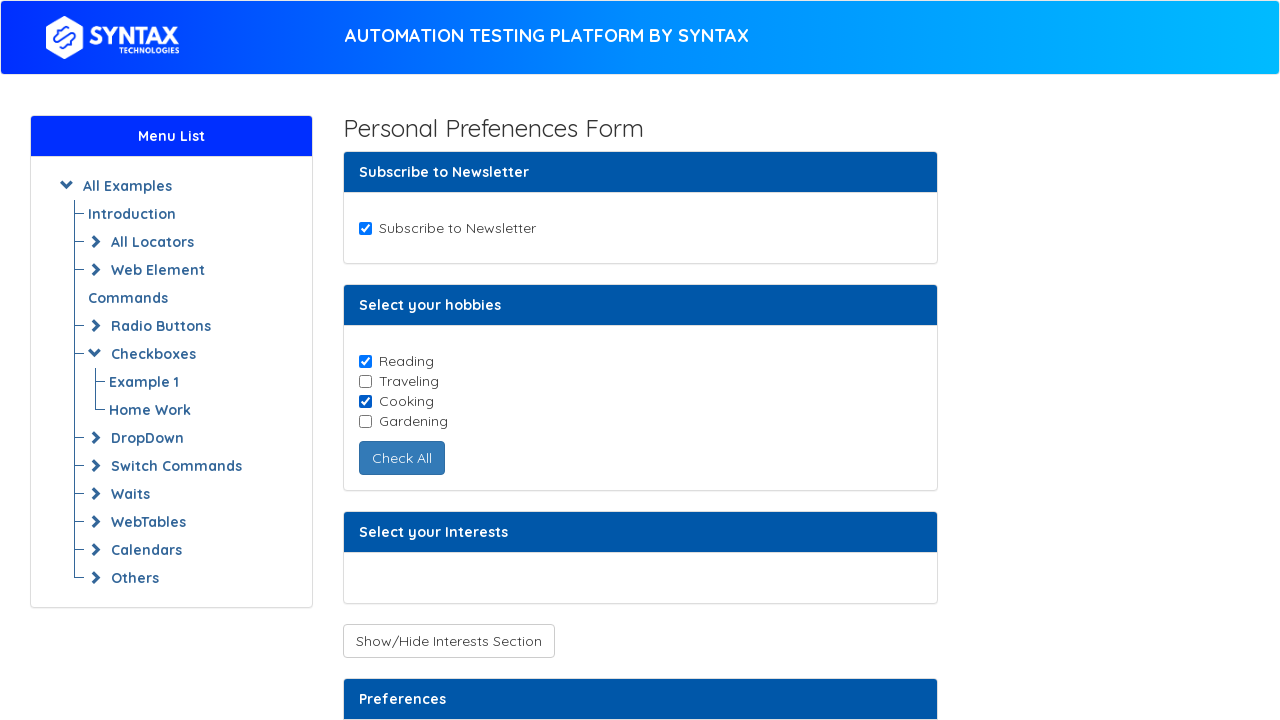

Retrieved hobby checkbox value: gardening
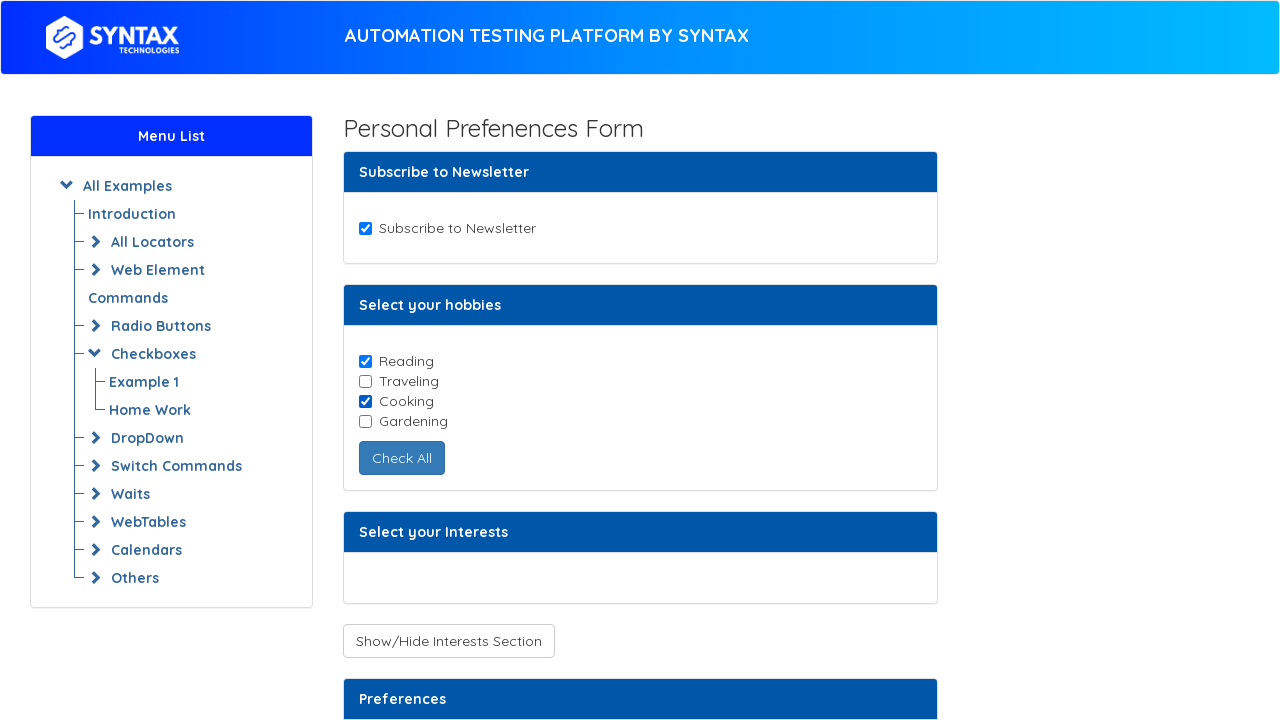

Located Support checkbox
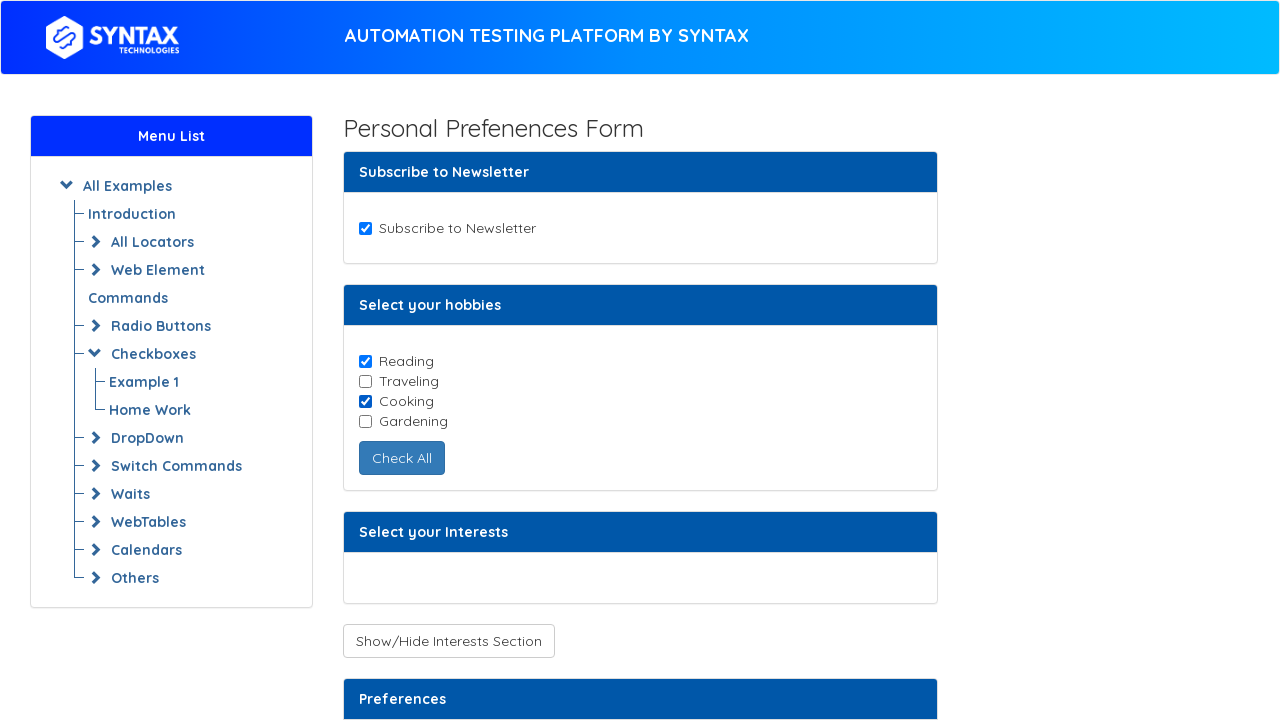

Located Music checkbox
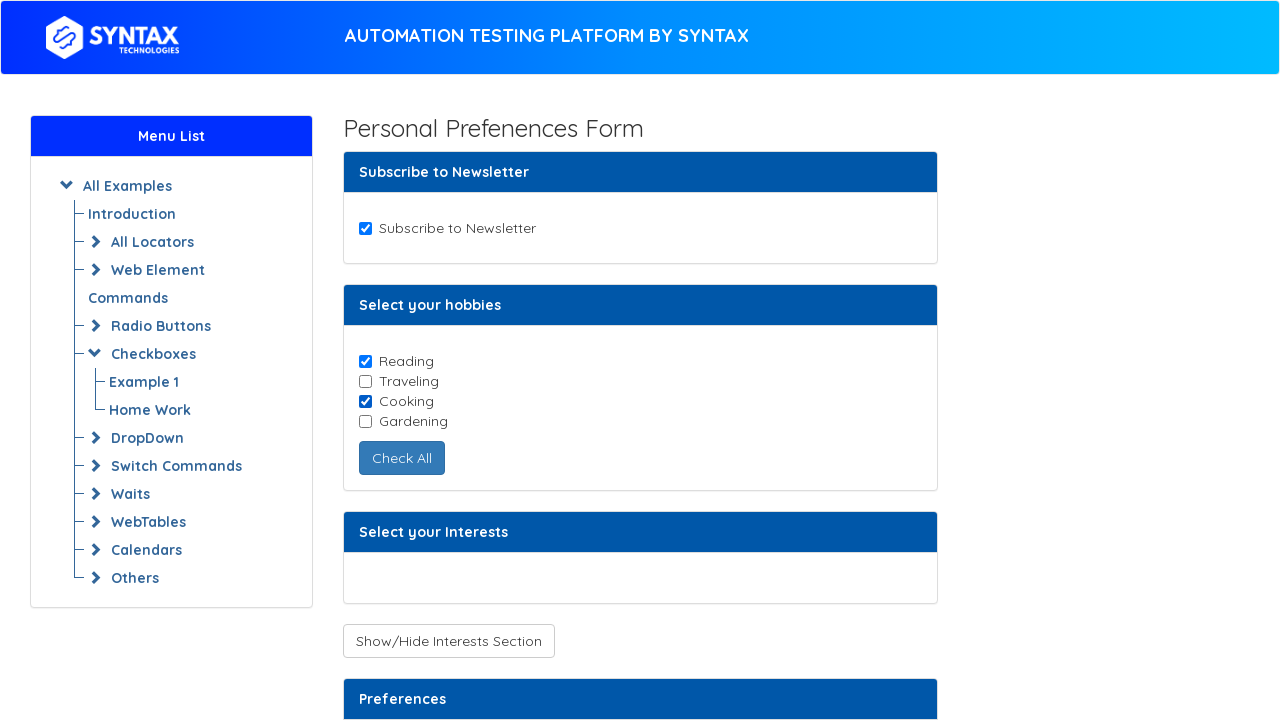

Verified Support and Music checkboxes are hidden
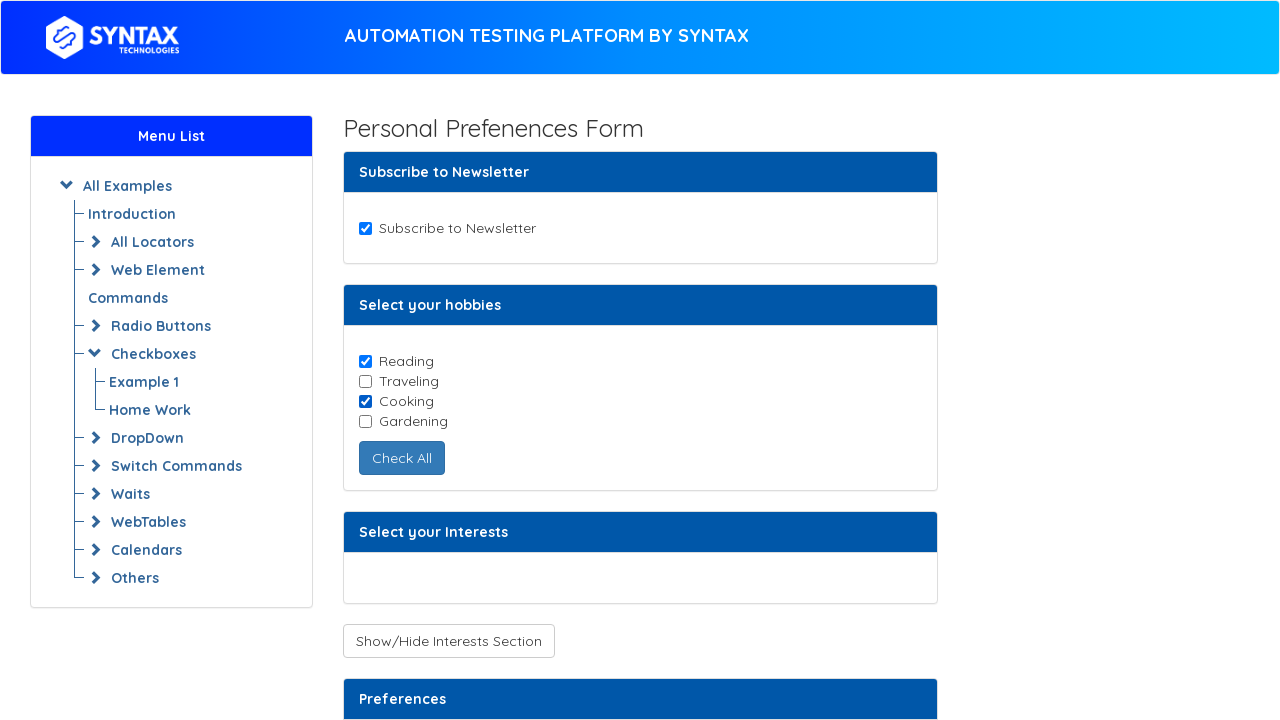

Clicked Show/Hide Interests Section button at (448, 641) on xpath=//button[text()='Show/Hide Interests Section']
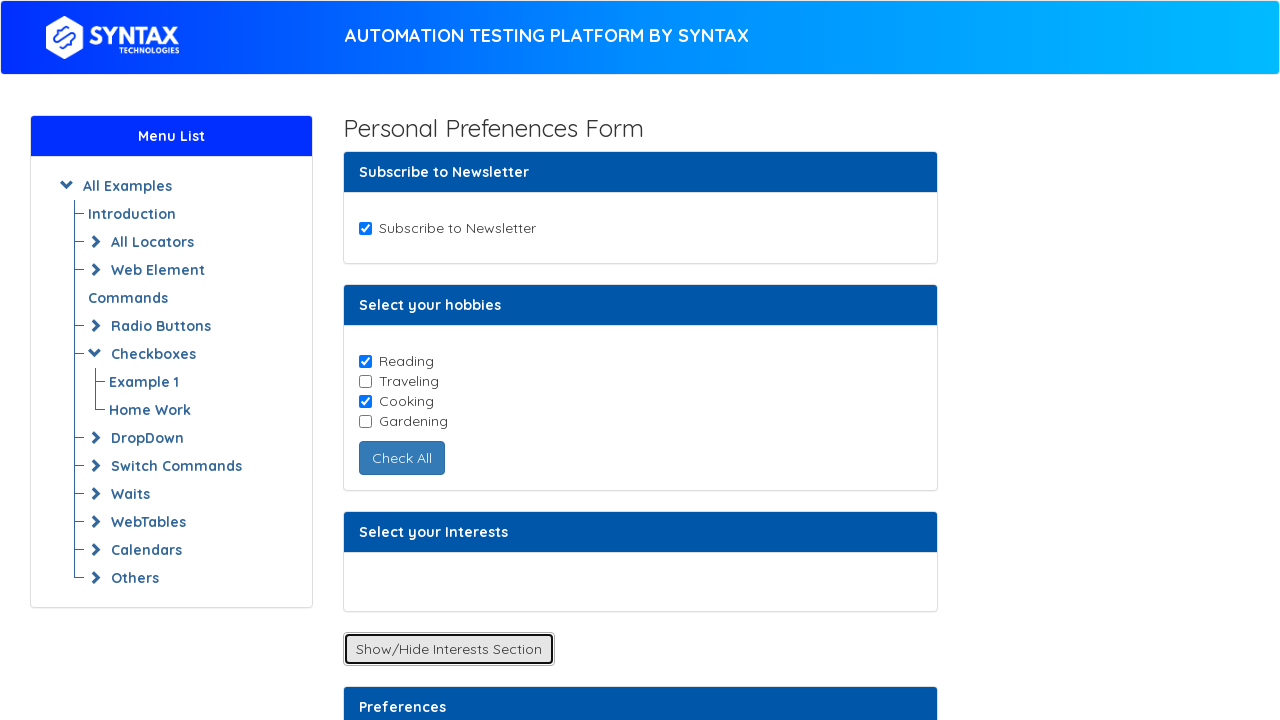

Waited for Music checkbox to become visible
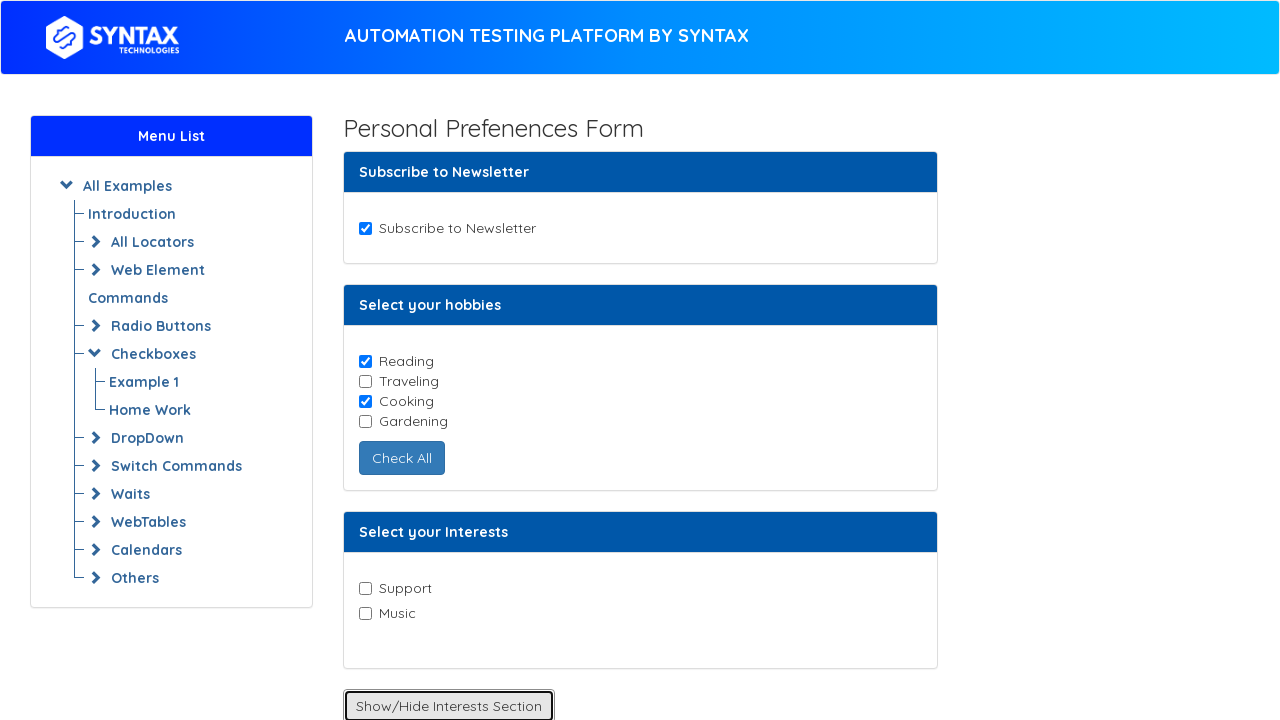

Clicked Music checkbox at (365, 613) on xpath=//input[@class='checkbox-field' and @value='Music']
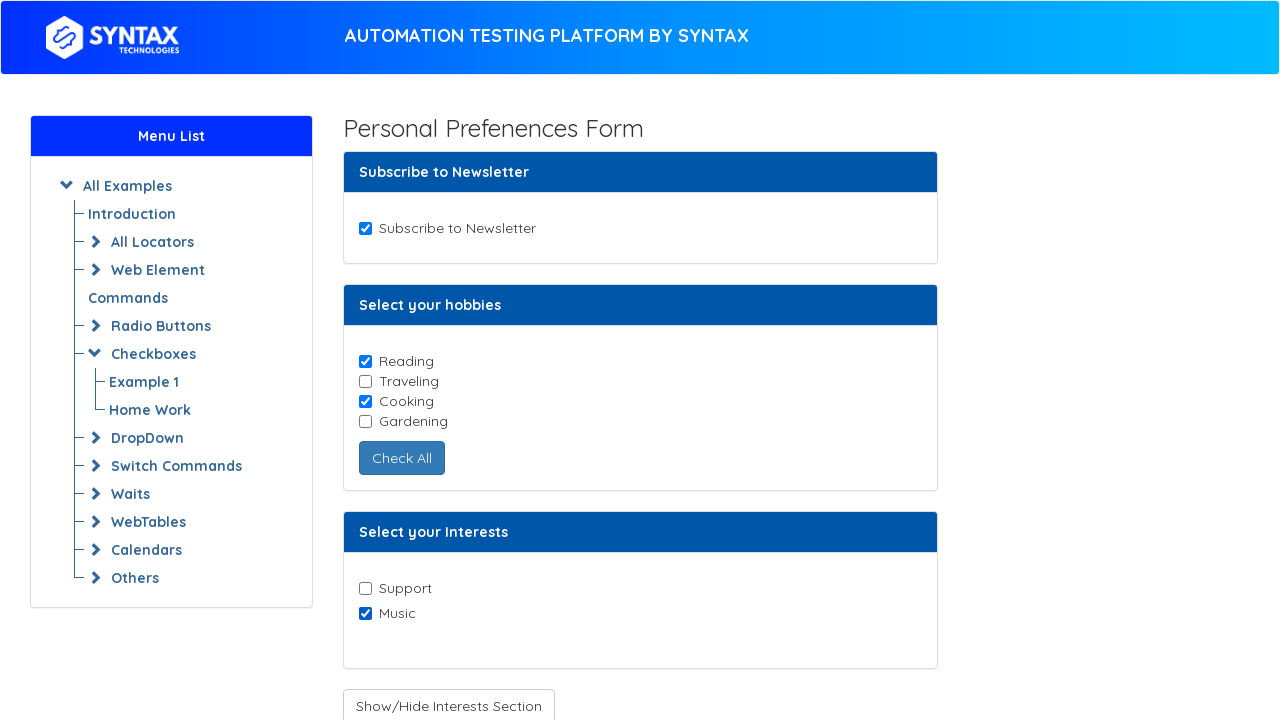

Located Receive-Notifications checkbox
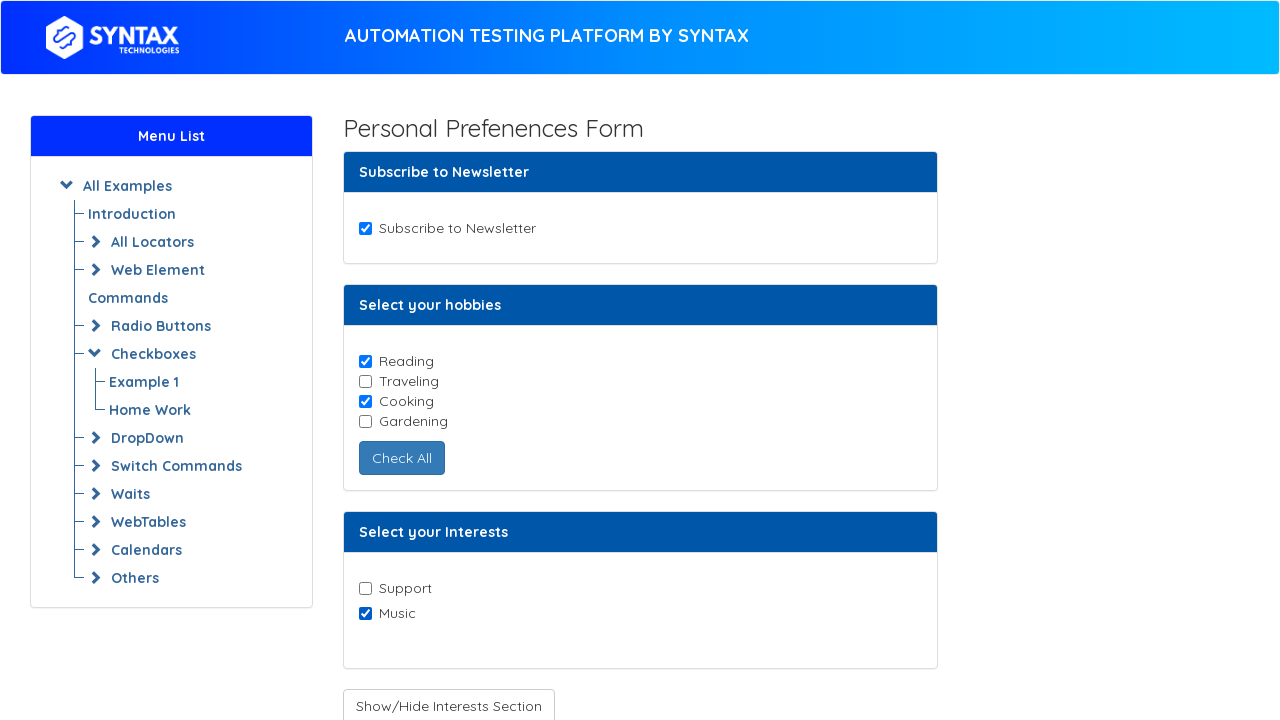

Verified Receive-Notifications checkbox is disabled
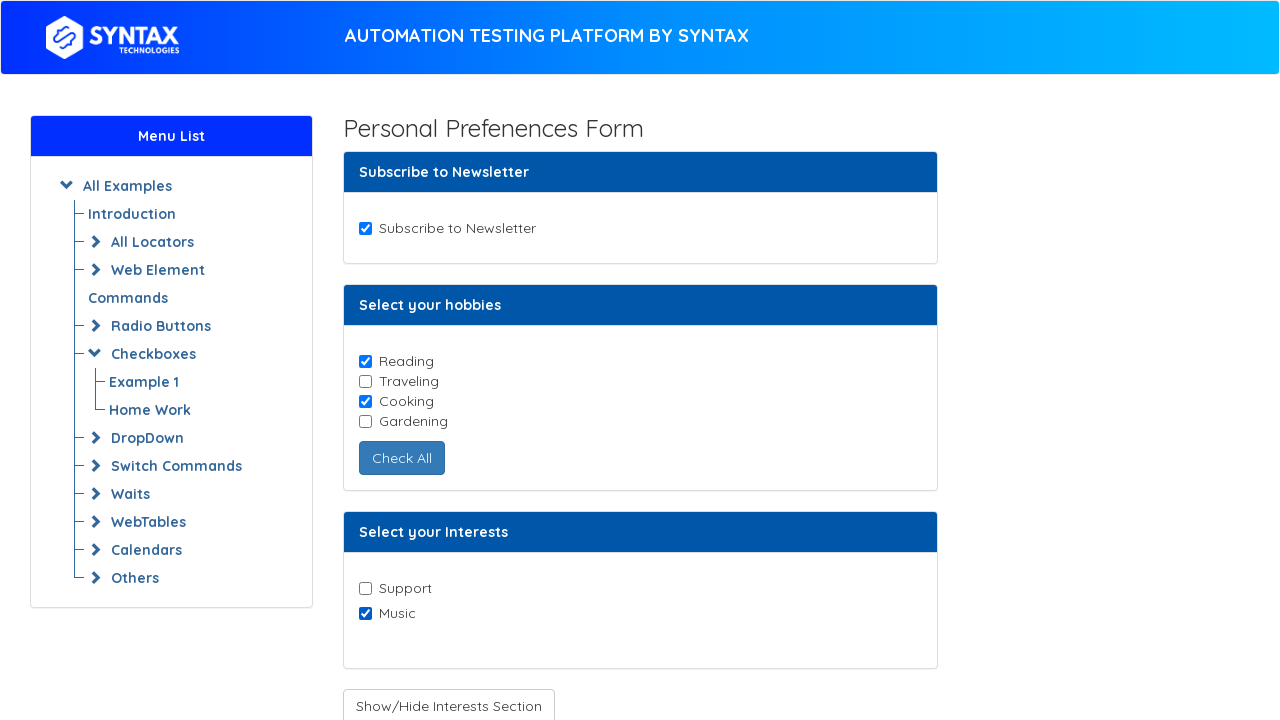

Clicked Enable Checkboxes button at (436, 407) on xpath=//button[@id='enabledcheckbox' and text()='Enable Checkboxes']
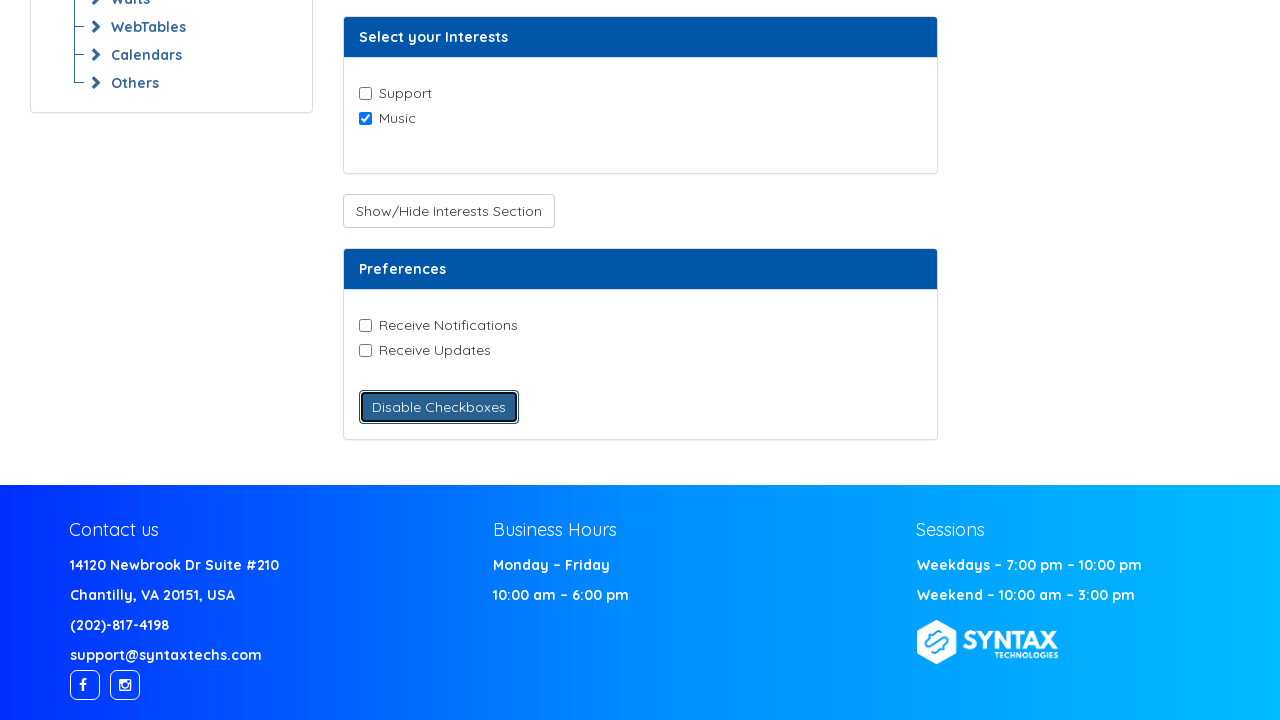

Clicked Receive-Notifications checkbox at (365, 325) on xpath=//input[@class='checkbox-field' and @value='Receive-Notifications']
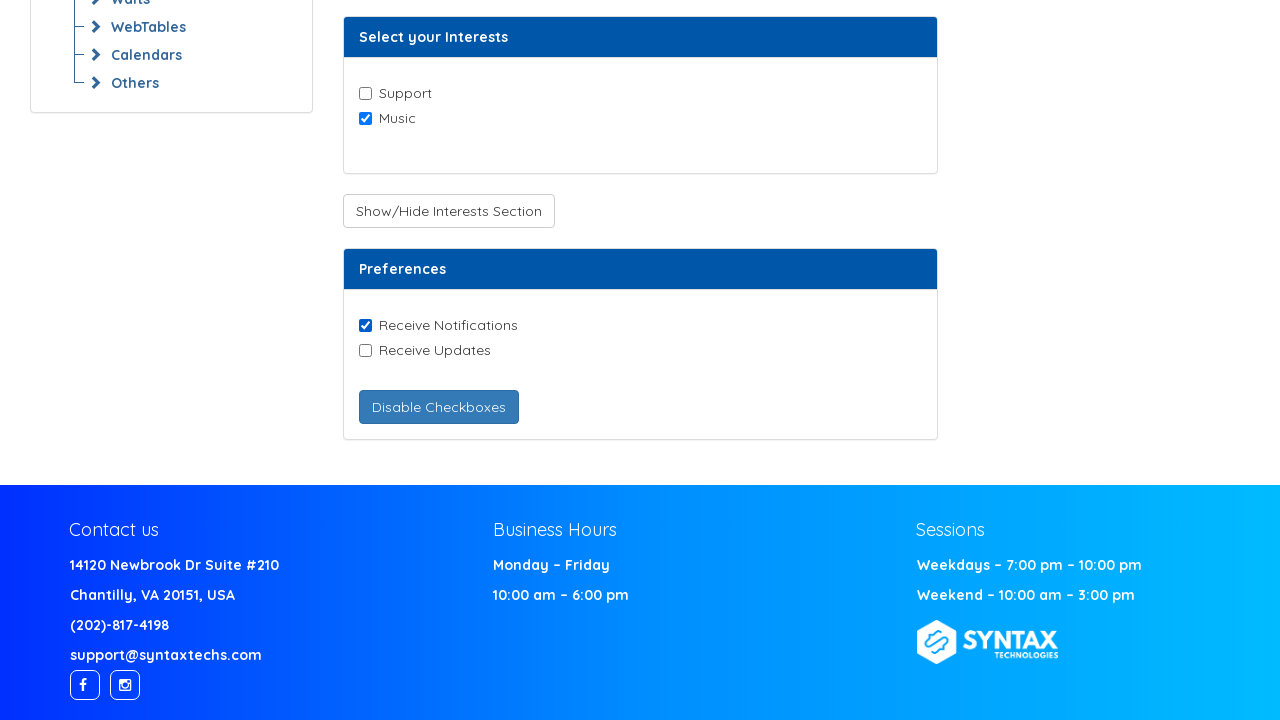

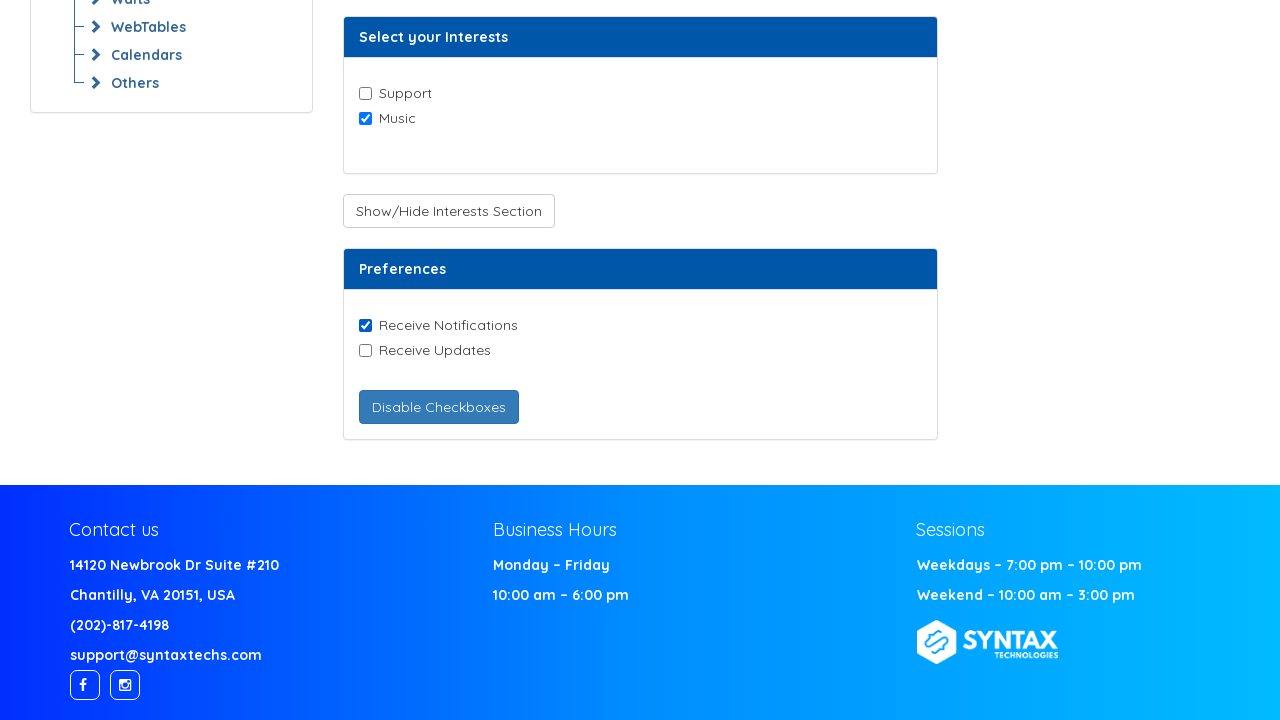